Tests radio button group functionality by iterating through and clicking each radio button in the group

Starting URL: http://www.echoecho.com/htmlforms10.htm

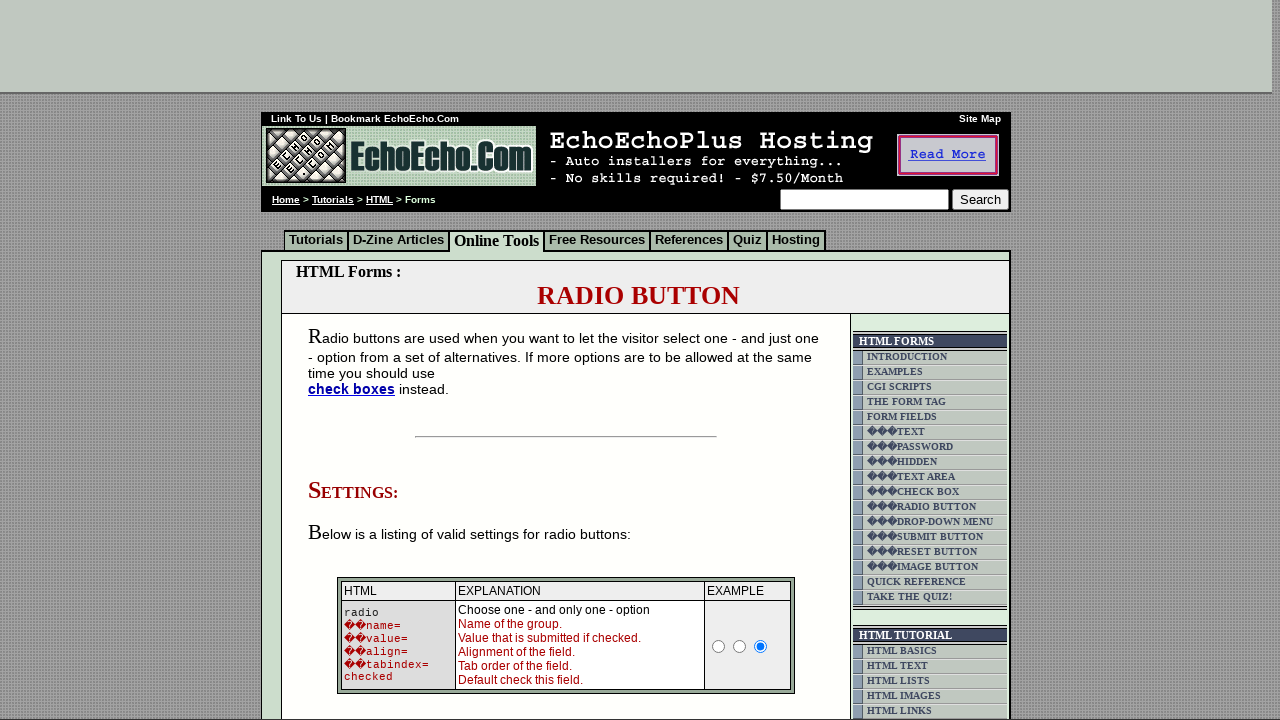

Waited for radio button group table to load
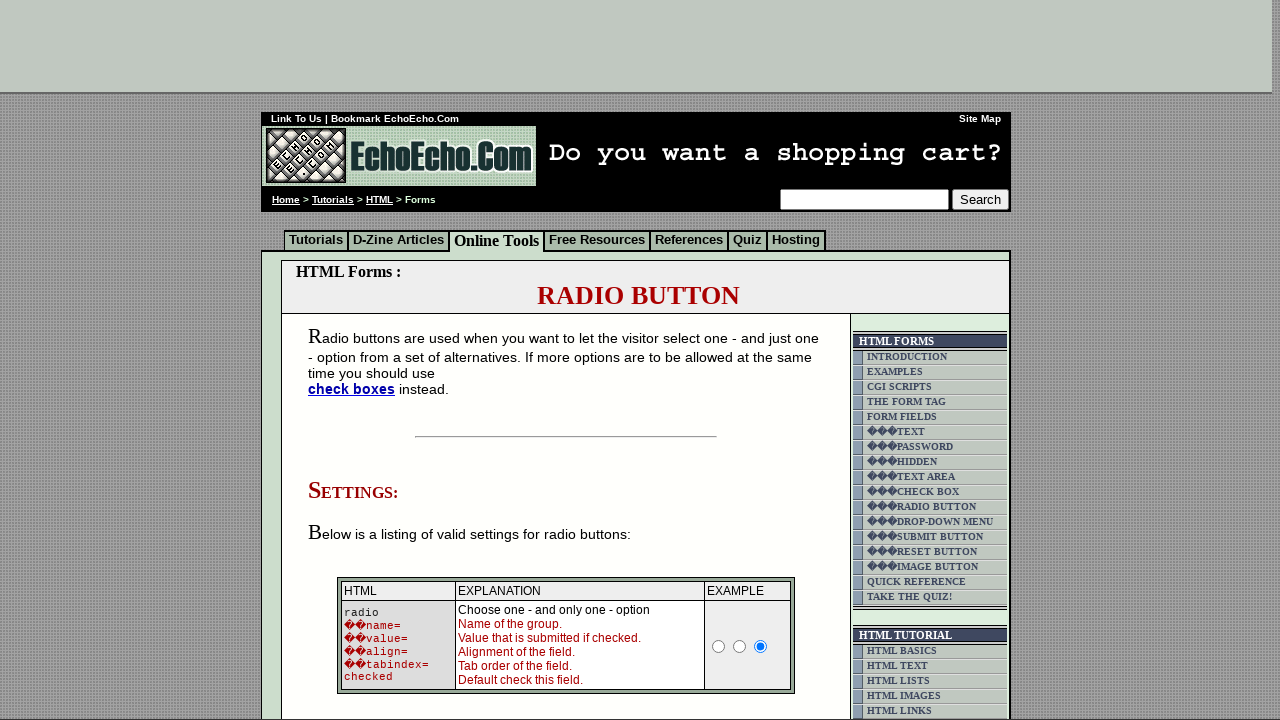

Located all radio buttons in group1
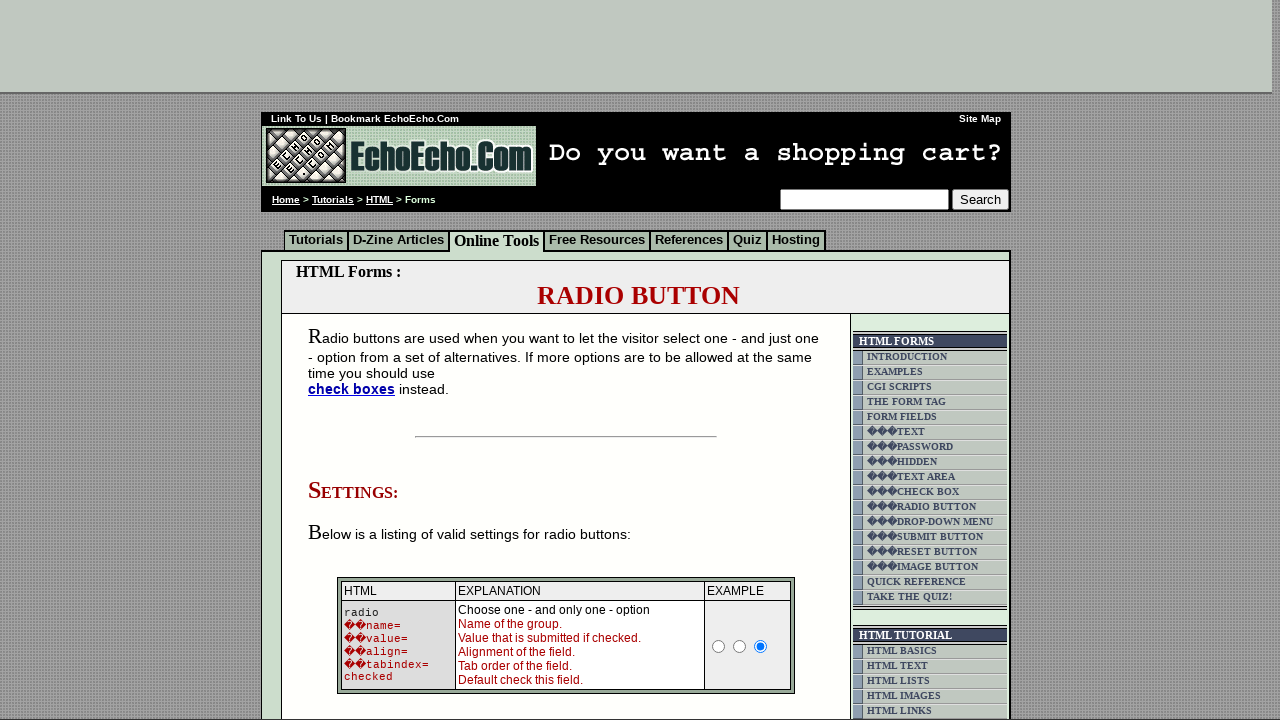

Clicked a radio button in group1 at (356, 360) on xpath=/html/body/div[2]/table[9]/tbody/tr/td[4]/table/tbody/tr/td/div/span/form/
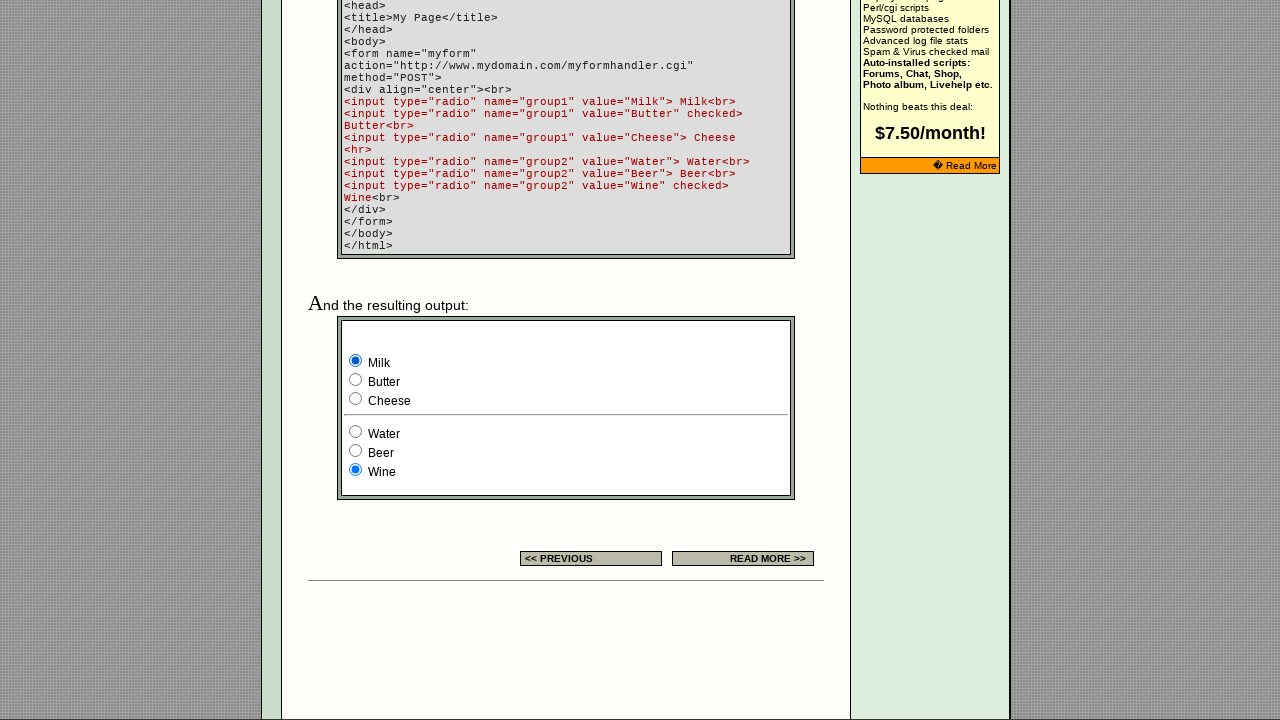

Clicked a radio button in group1 at (356, 380) on xpath=/html/body/div[2]/table[9]/tbody/tr/td[4]/table/tbody/tr/td/div/span/form/
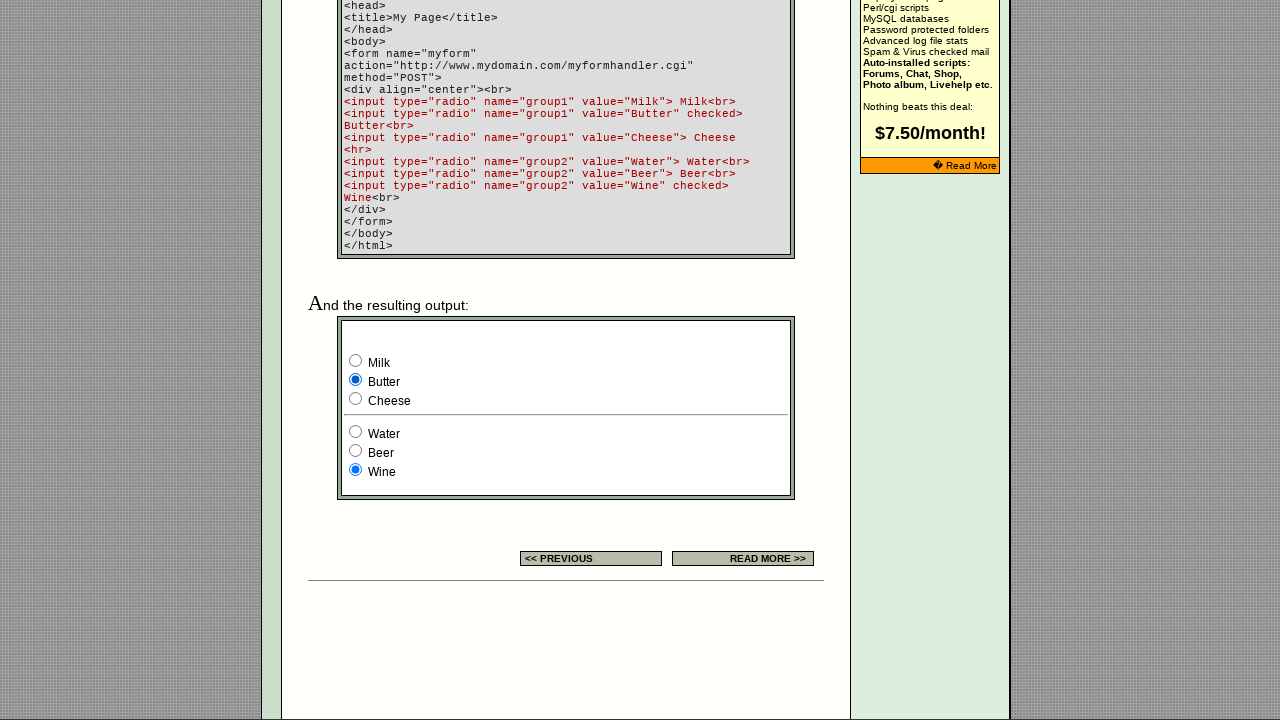

Clicked a radio button in group1 at (356, 398) on xpath=/html/body/div[2]/table[9]/tbody/tr/td[4]/table/tbody/tr/td/div/span/form/
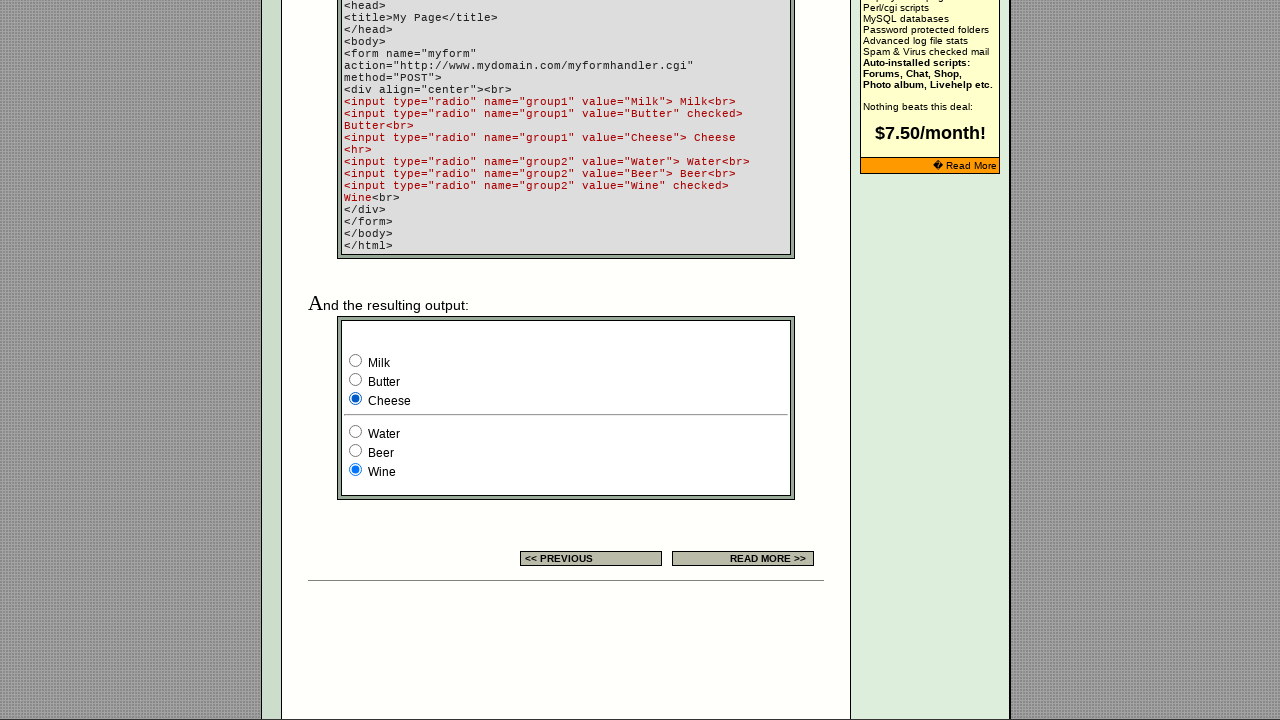

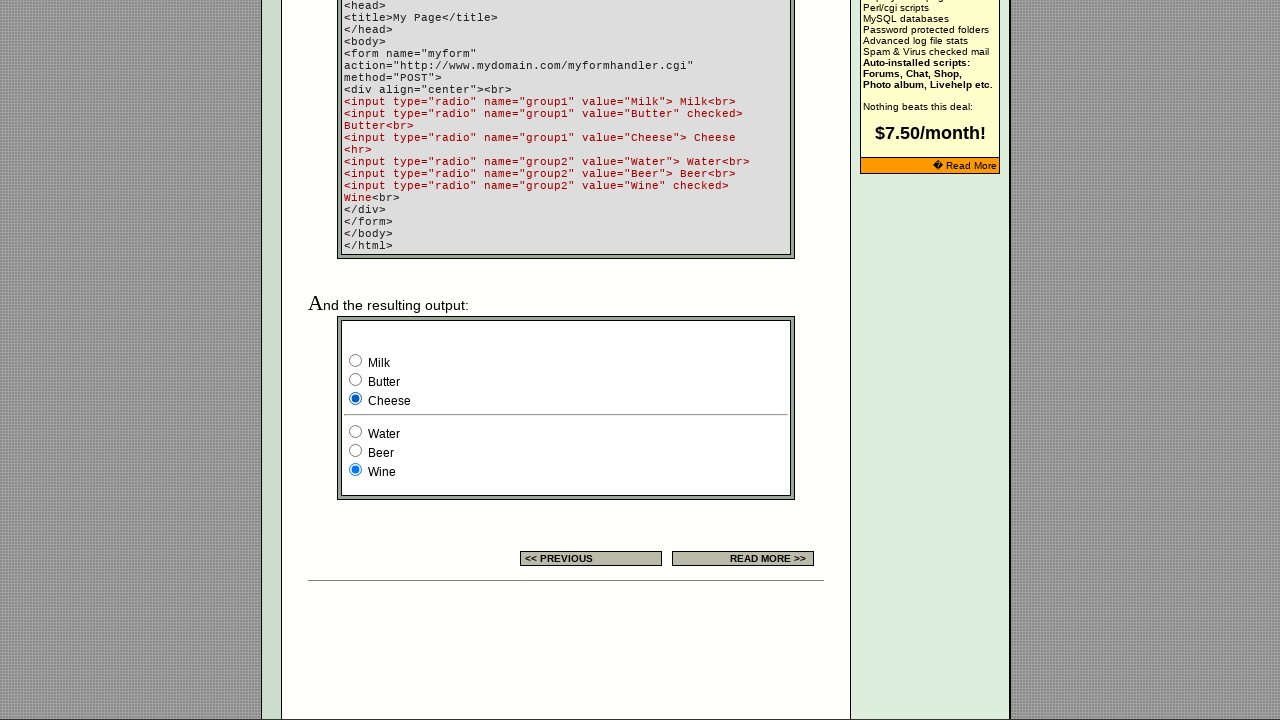